Tests that decimal age value is not accepted in the registration form

Starting URL: https://davi-vert.vercel.app/index.html

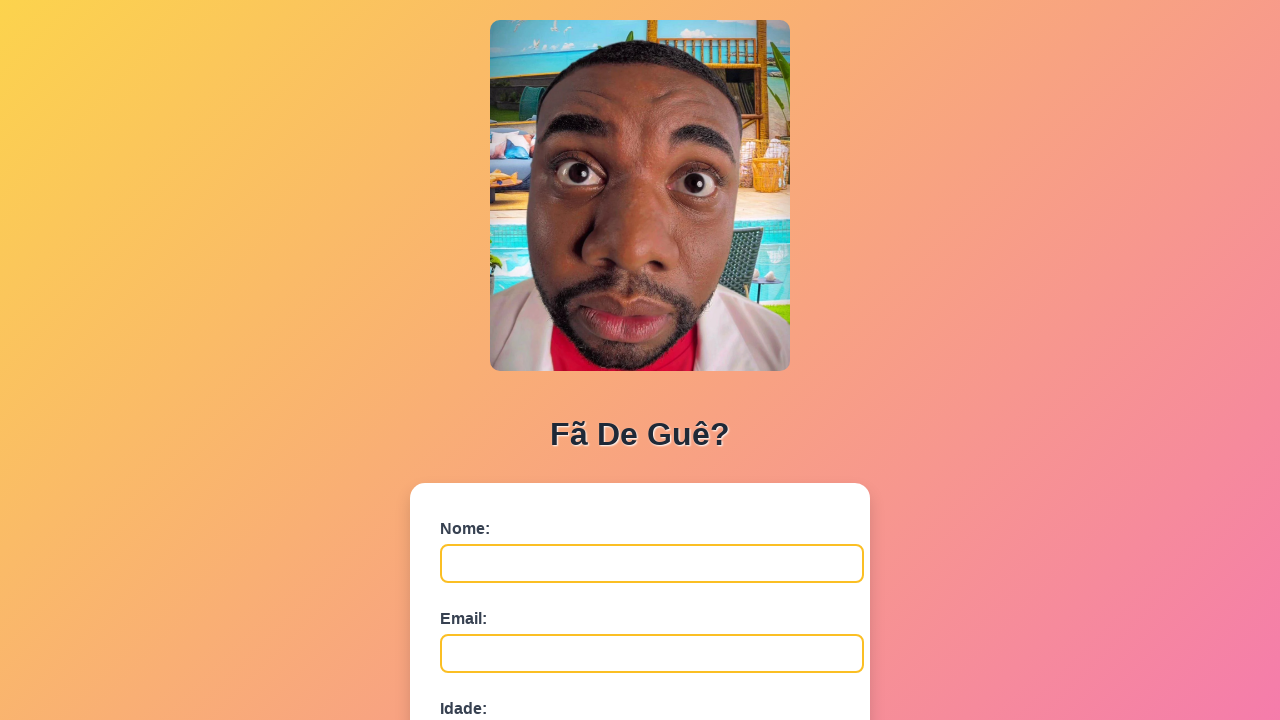

Navigated to registration form at https://davi-vert.vercel.app/index.html
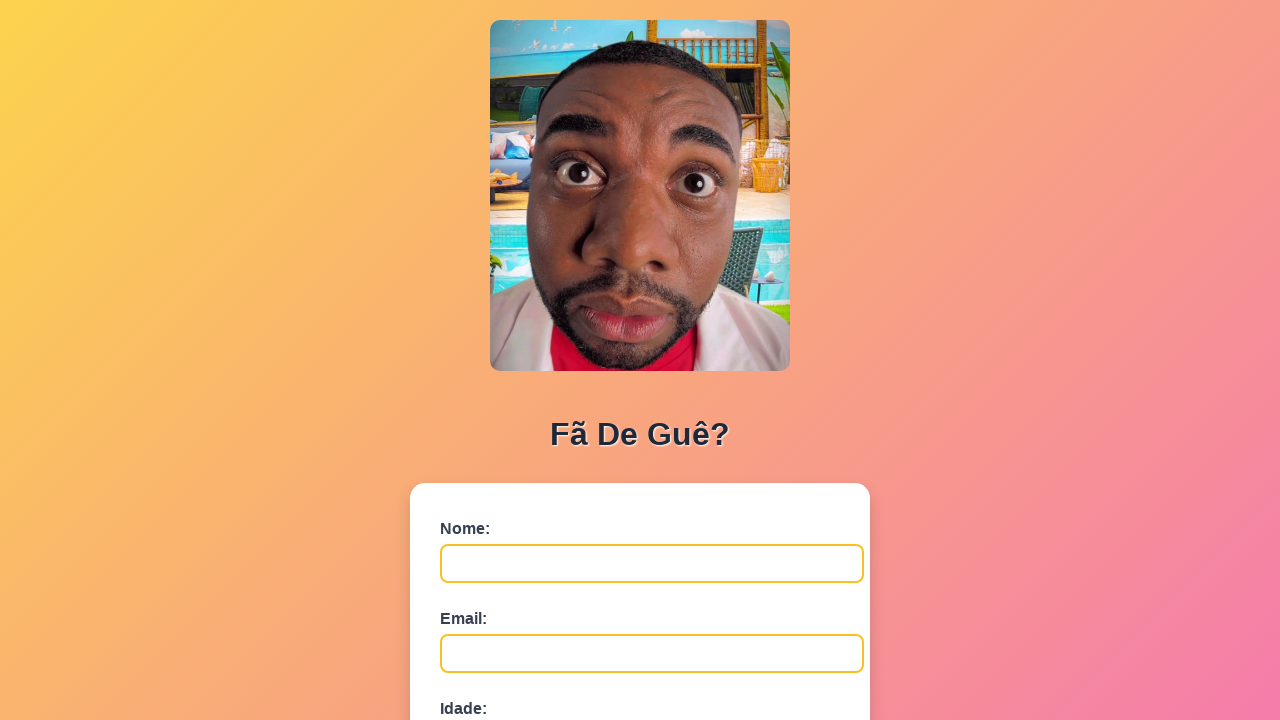

Filled name field with 'Decimal' on #nome
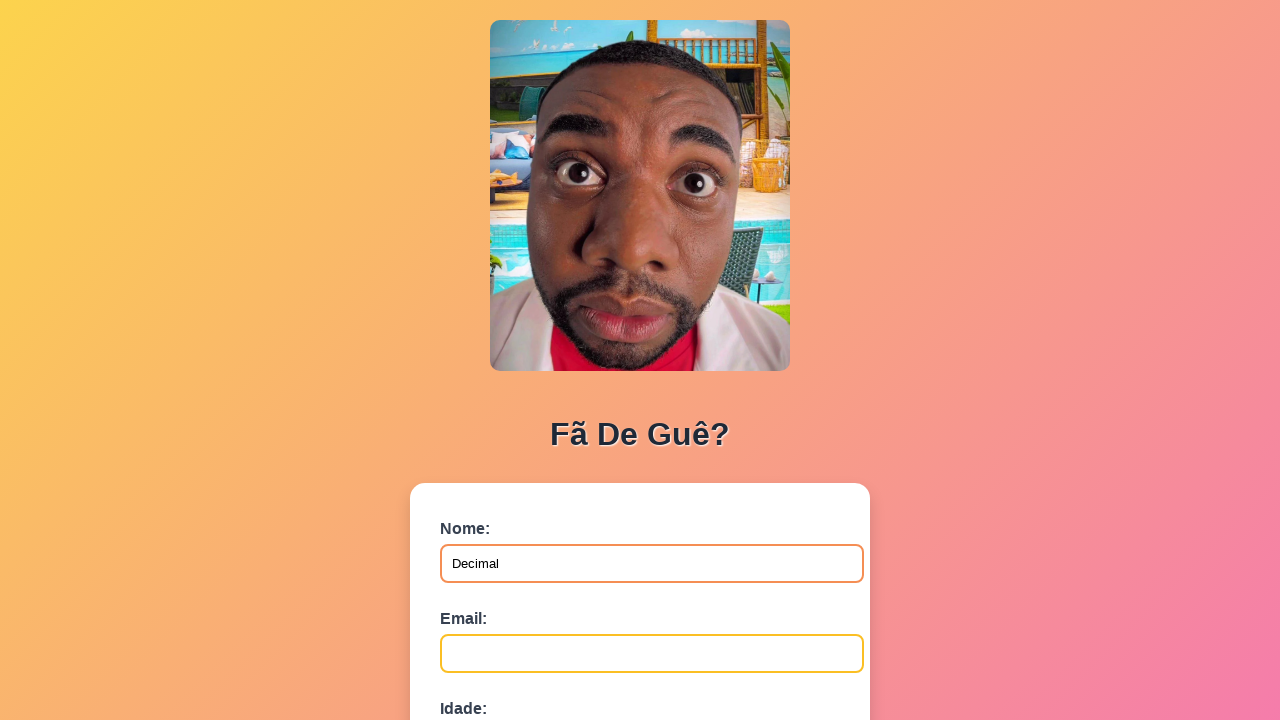

Filled email field with 'decimal@exemplo.com' on #email
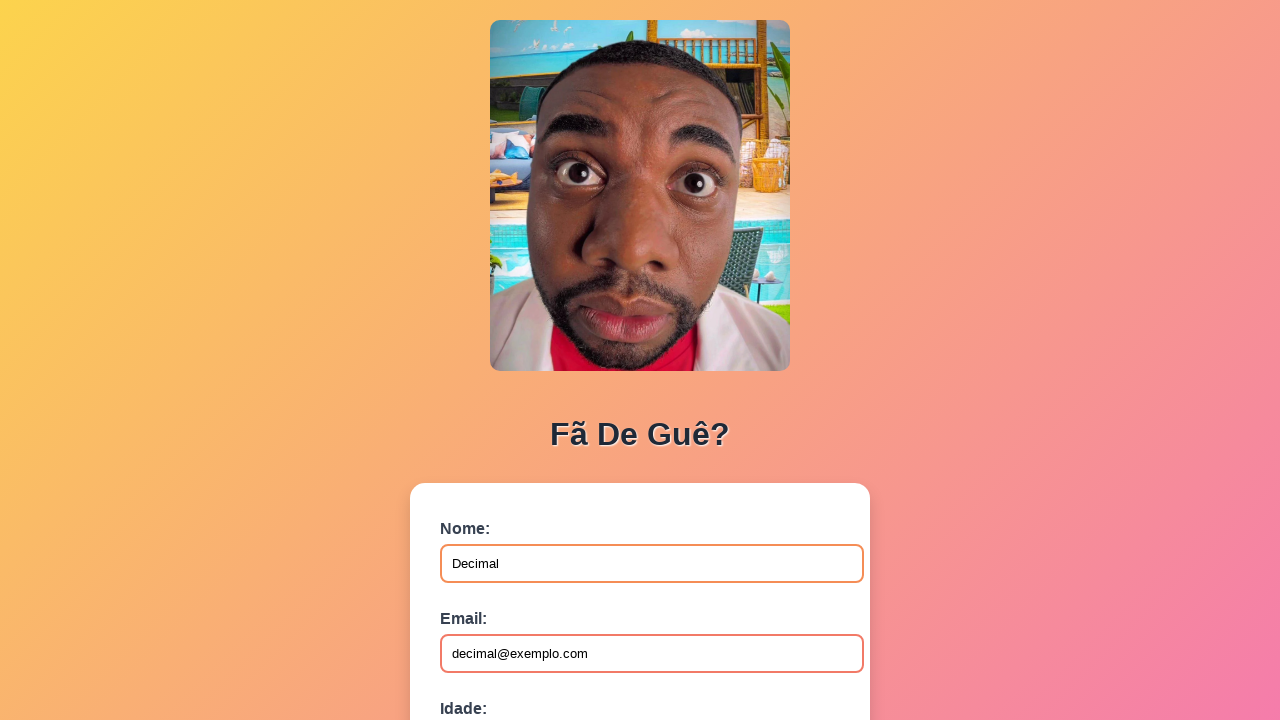

Filled age field with decimal value '25.5' on #idade
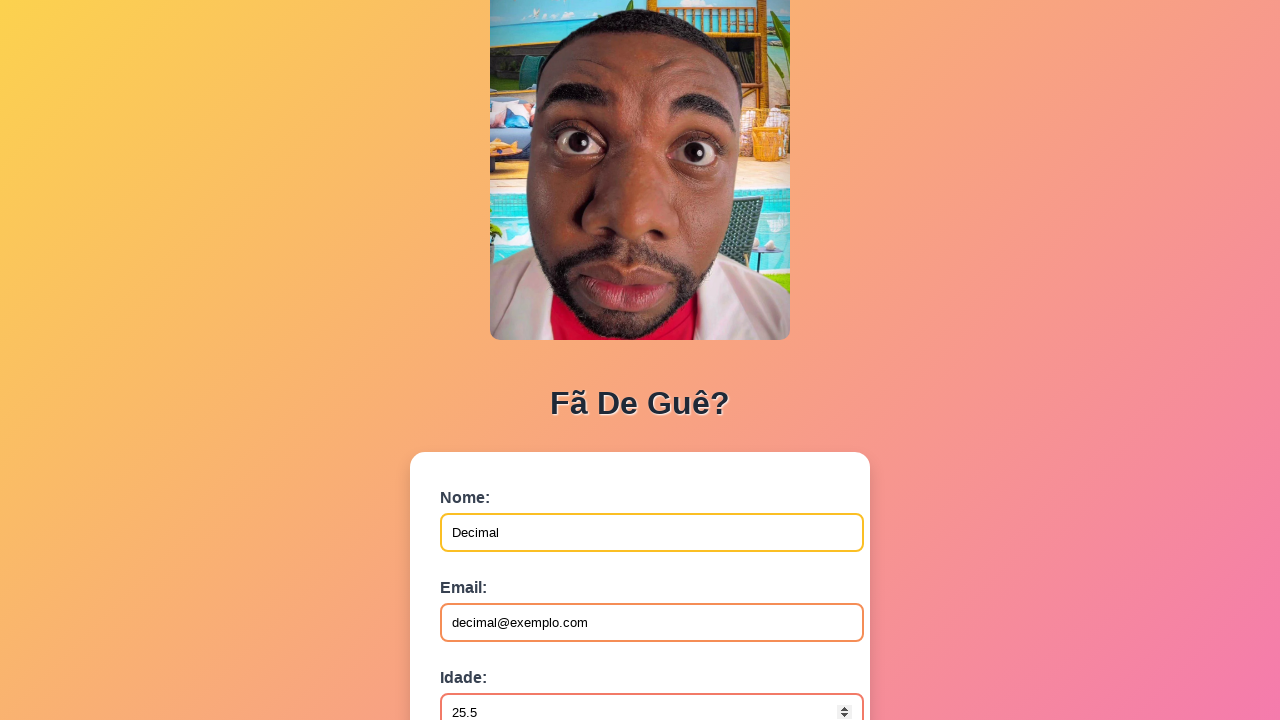

Clicked submit button to submit the form at (490, 569) on button[type='submit']
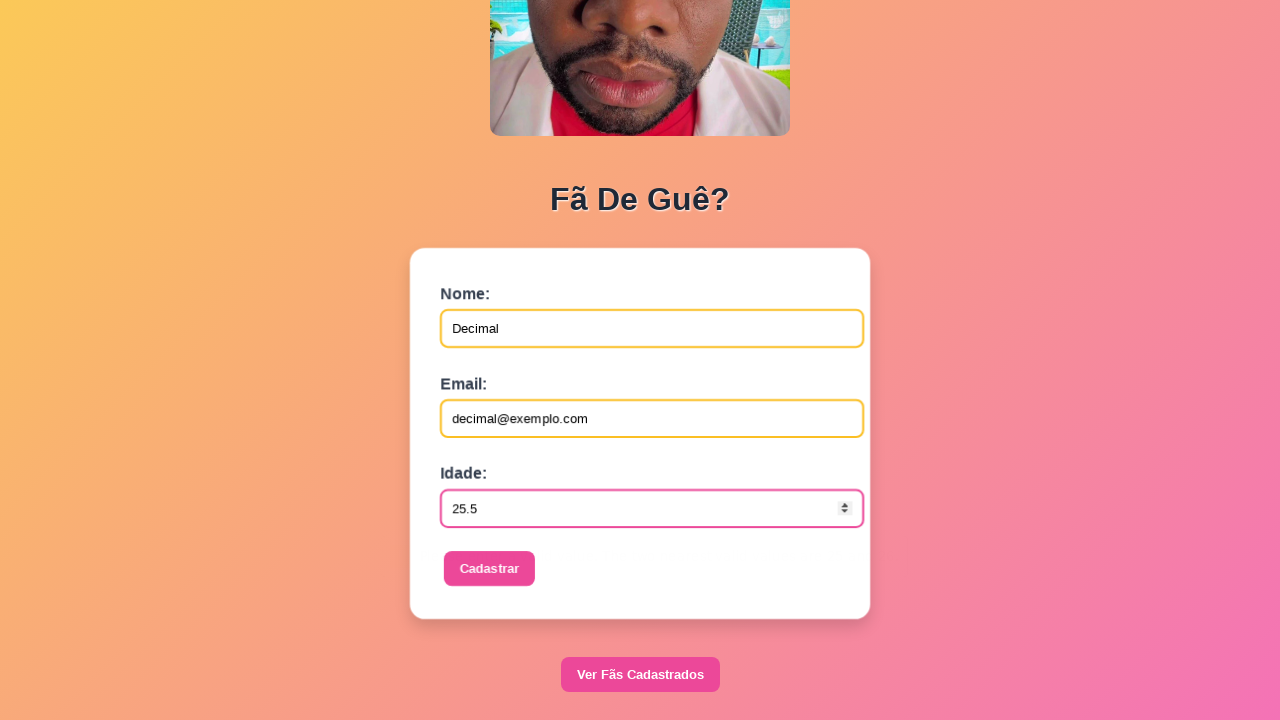

Set up dialog handler to accept any alerts
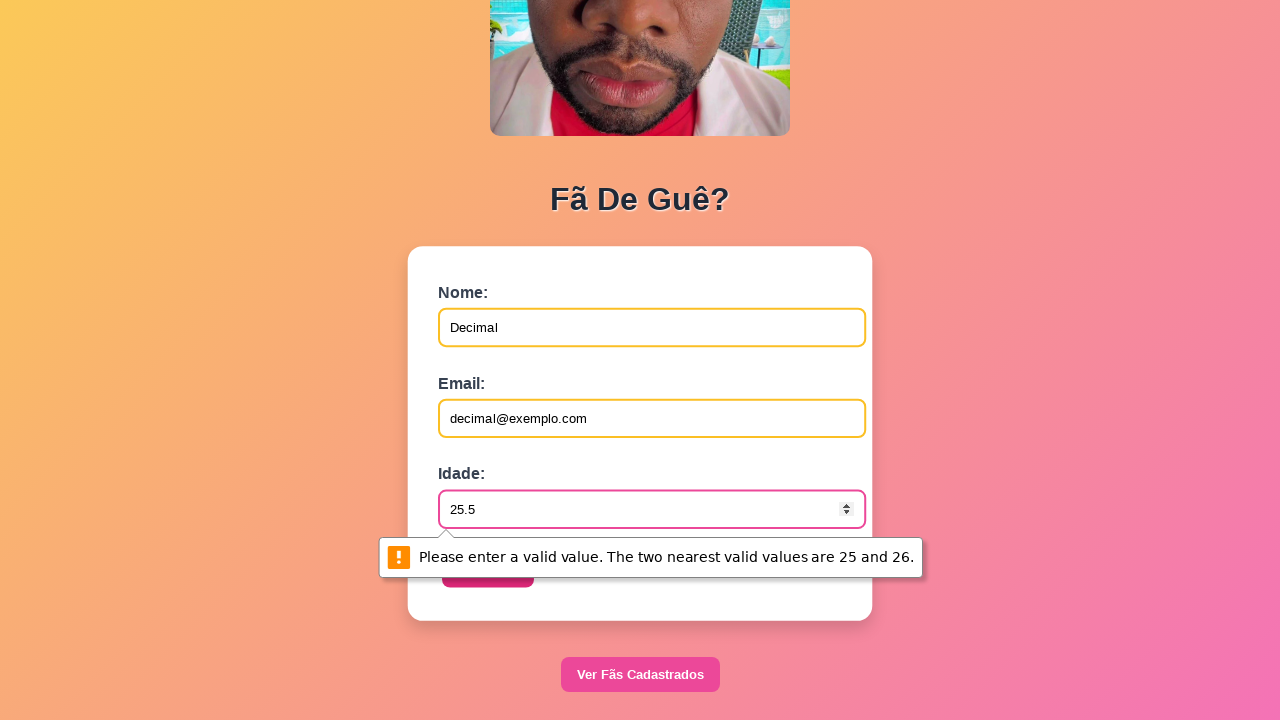

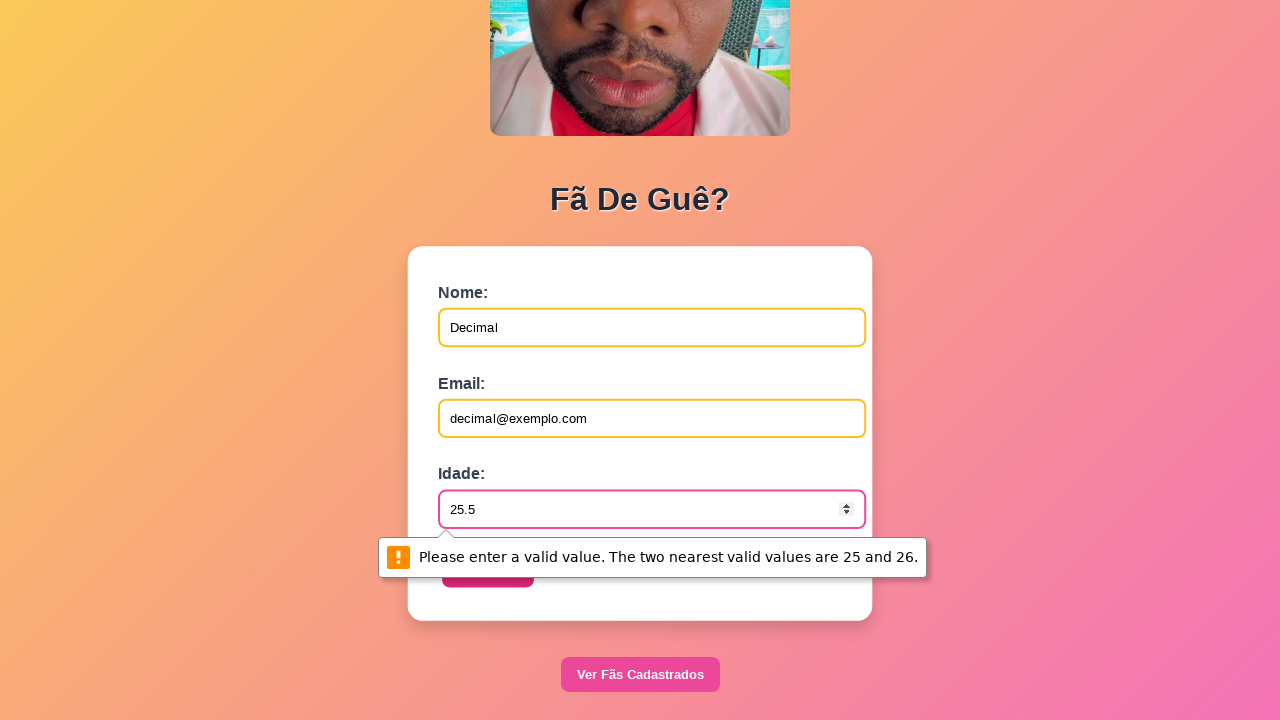